Tests the jQuery UI draggable widget by switching to the demo iframe and performing a drag-and-drop action on the draggable element, moving it by an offset.

Starting URL: https://jqueryui.com/draggable/

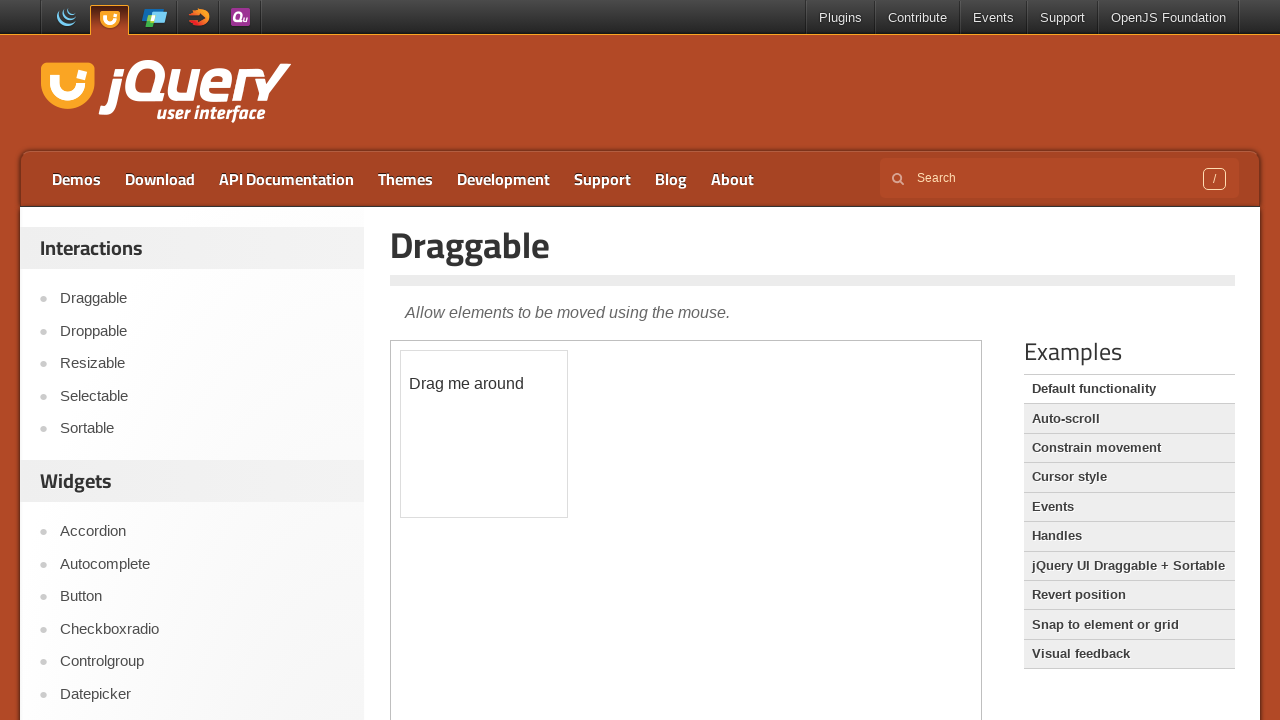

Navigated to jQuery UI draggable demo page
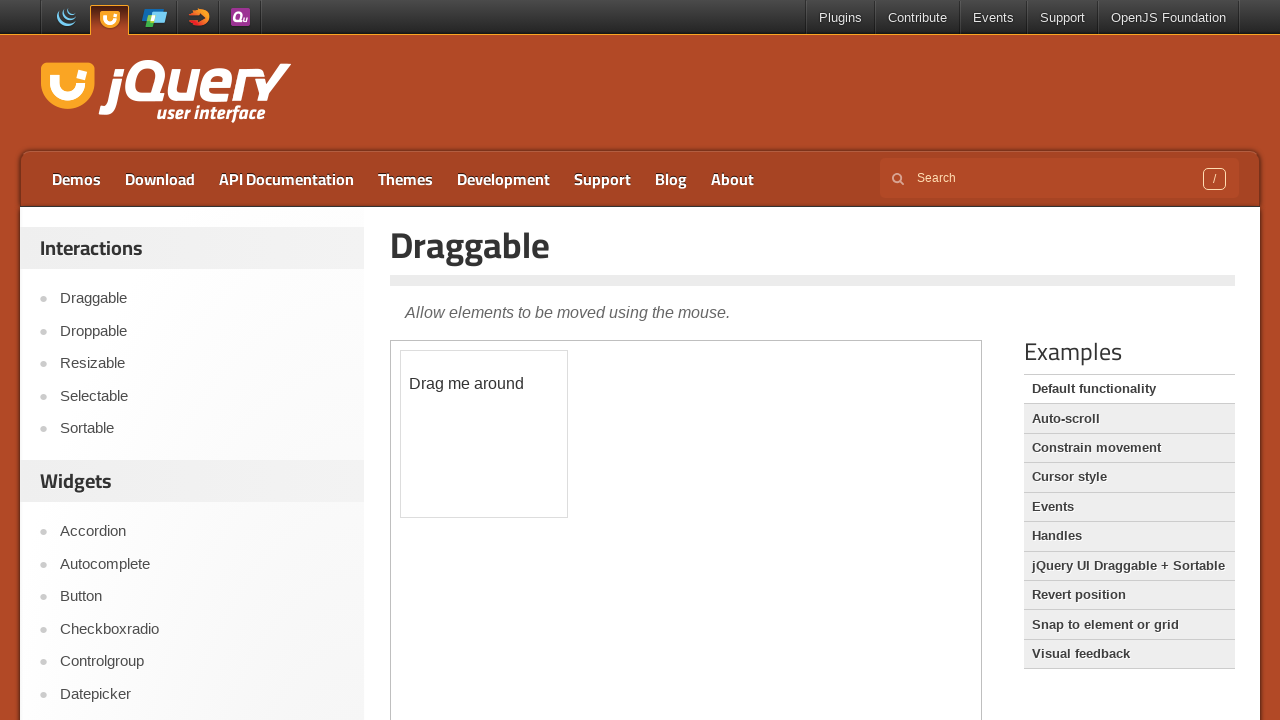

Located the demo iframe
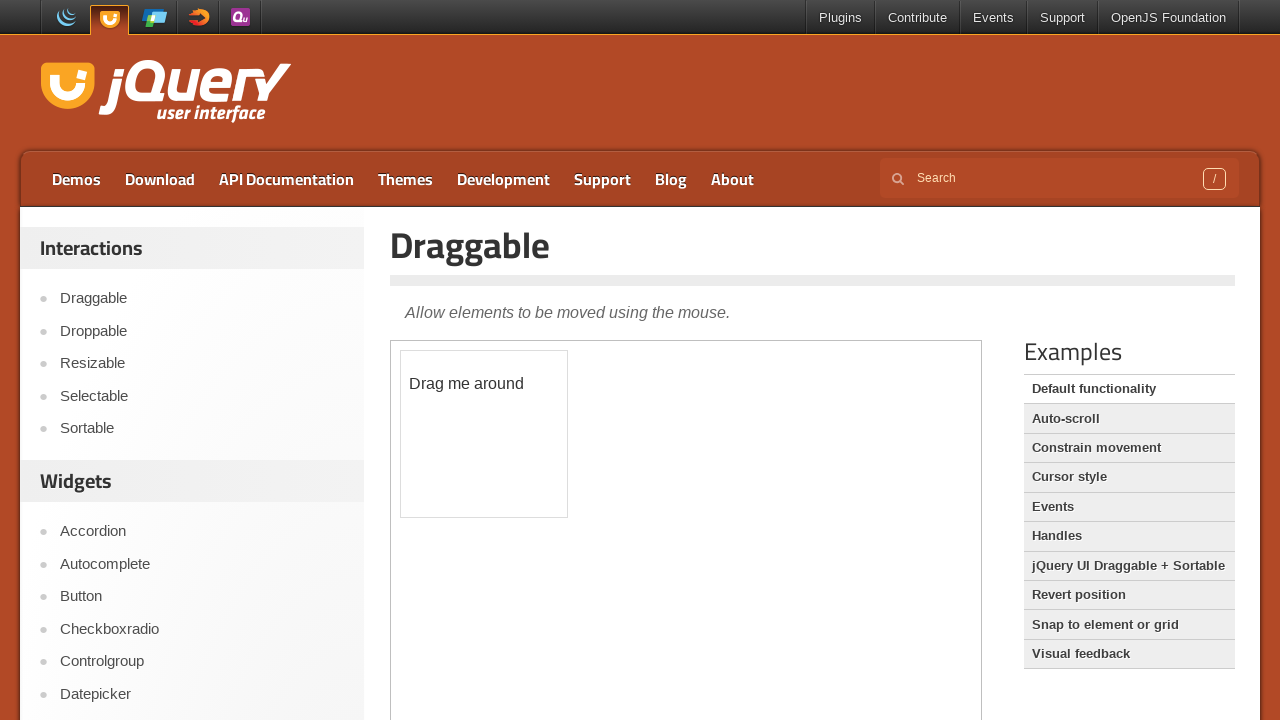

Located the draggable element within the iframe
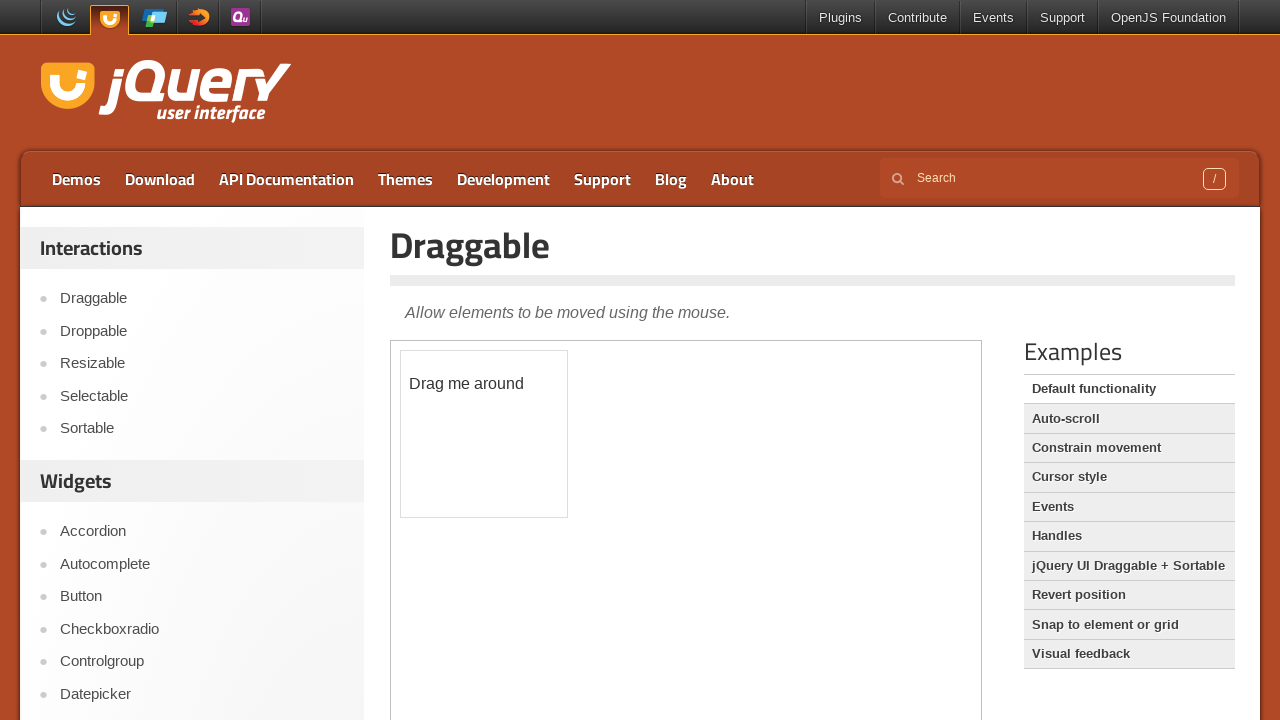

Draggable element became visible
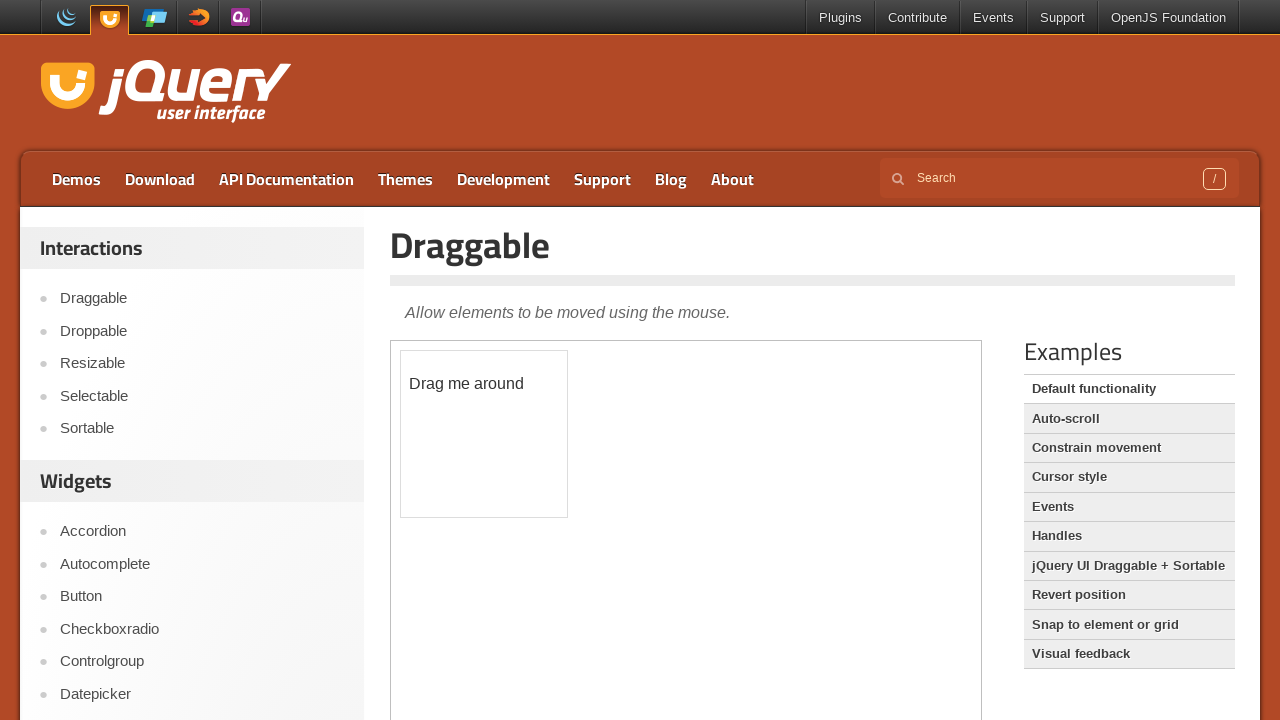

Dragged the element by offset (150, 150) at (551, 501)
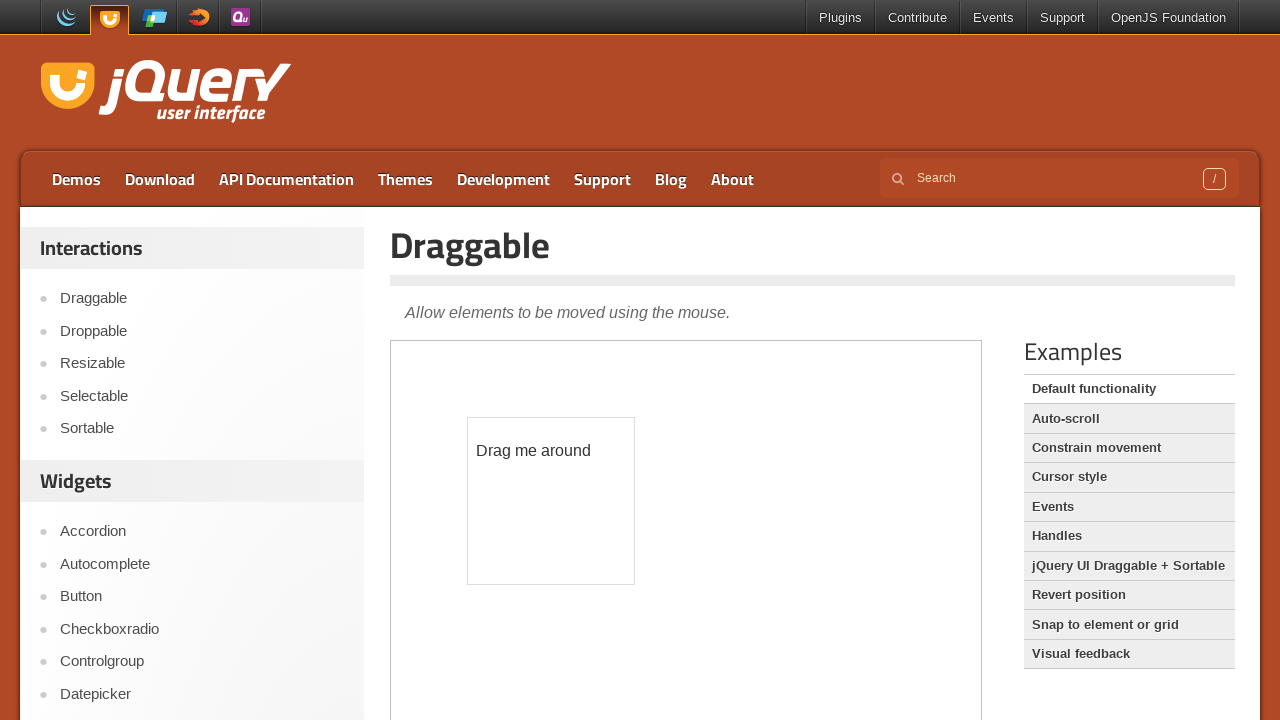

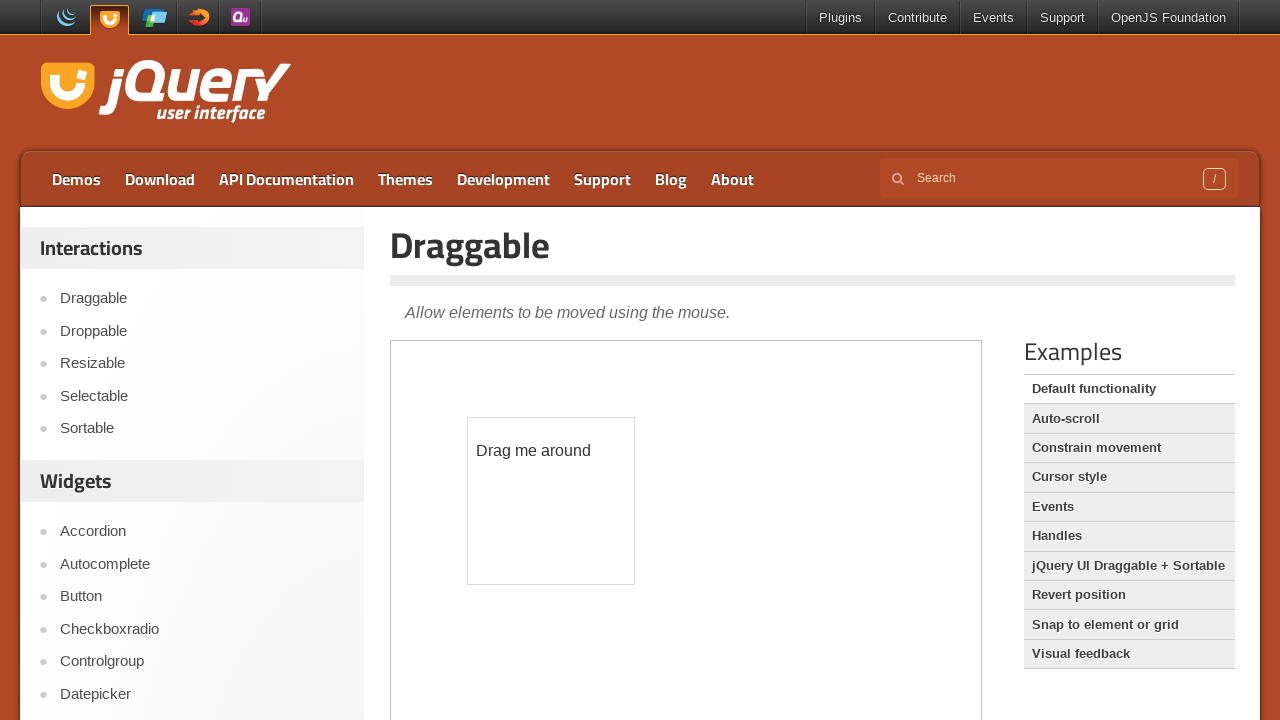